Navigates to an LMS page, scrolls down, and verifies that the "Email Marketing Strategies" course heading is displayed

Starting URL: https://alchemy.hguy.co/lms

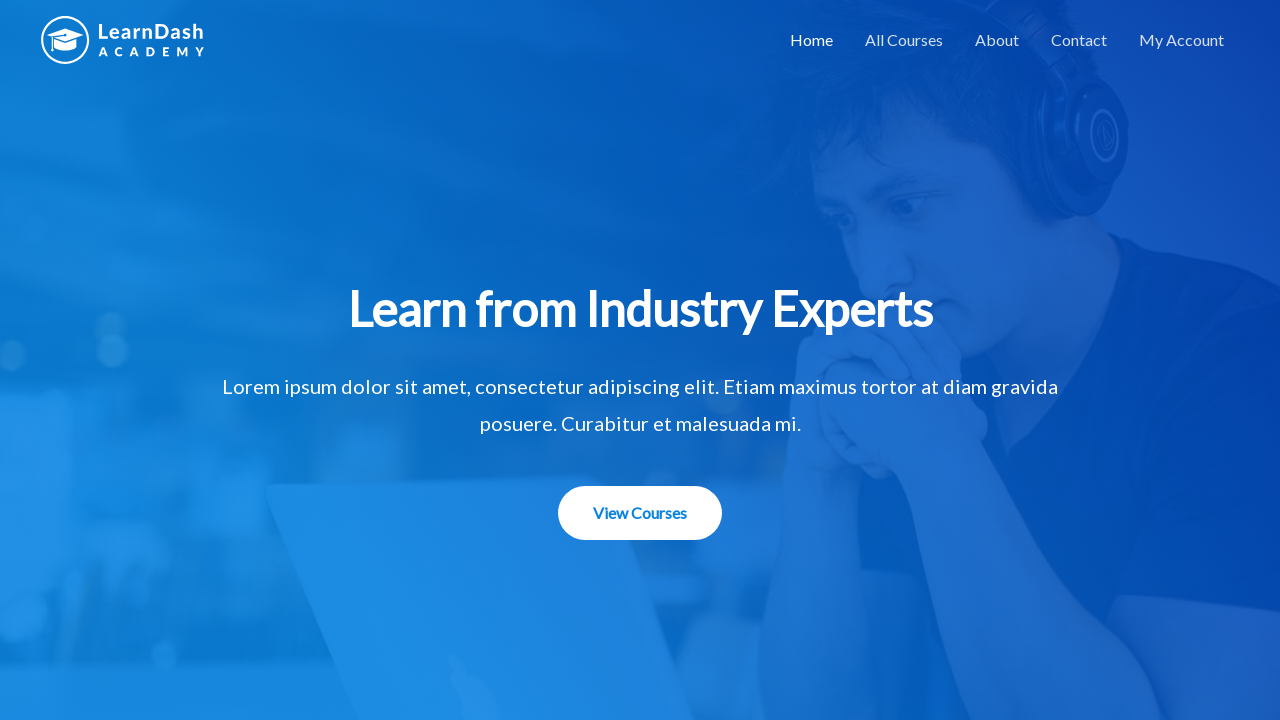

Scrolled down 1000 pixels on the LMS page
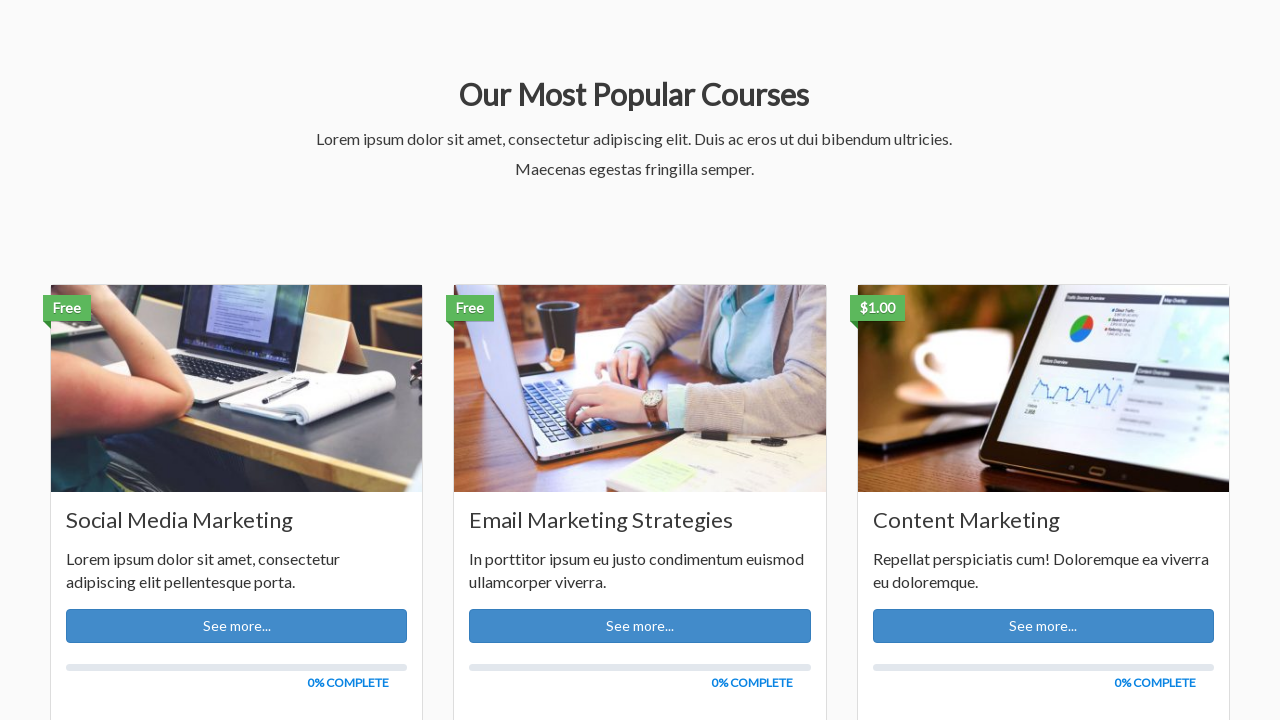

Waited for Email Marketing Strategies course heading to load
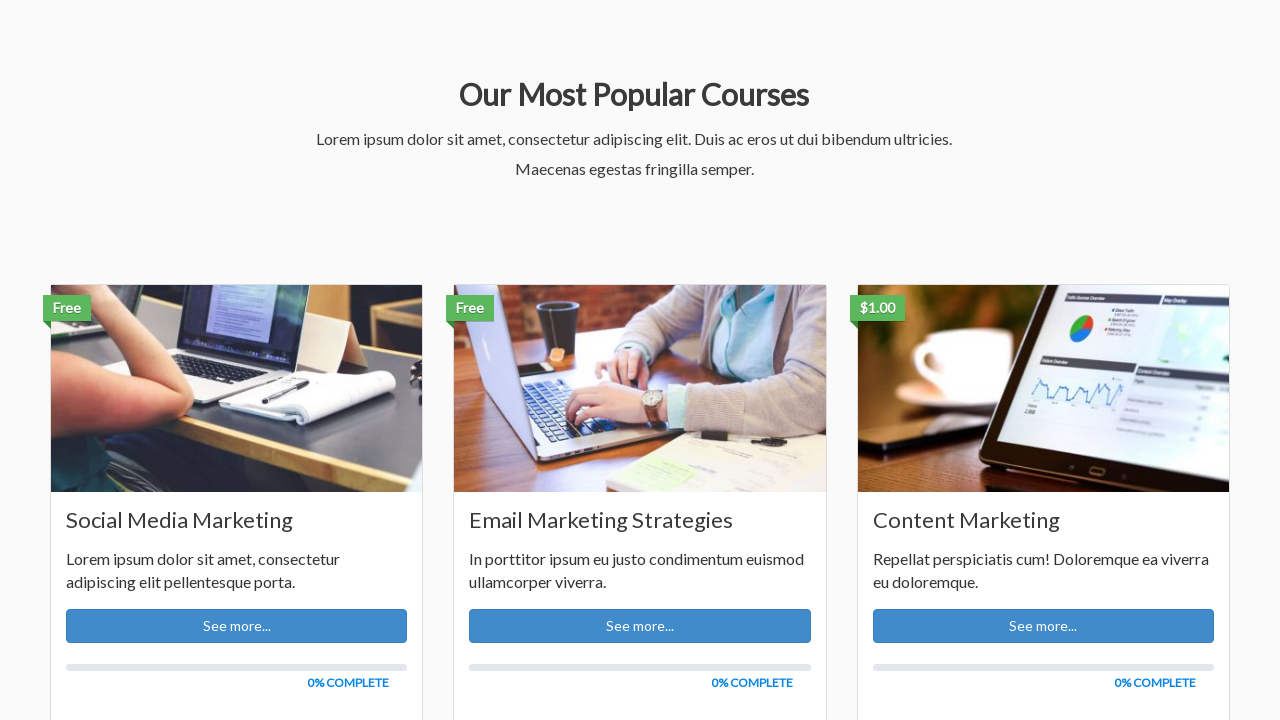

Verified that 'Email Marketing Strategies' course heading is displayed
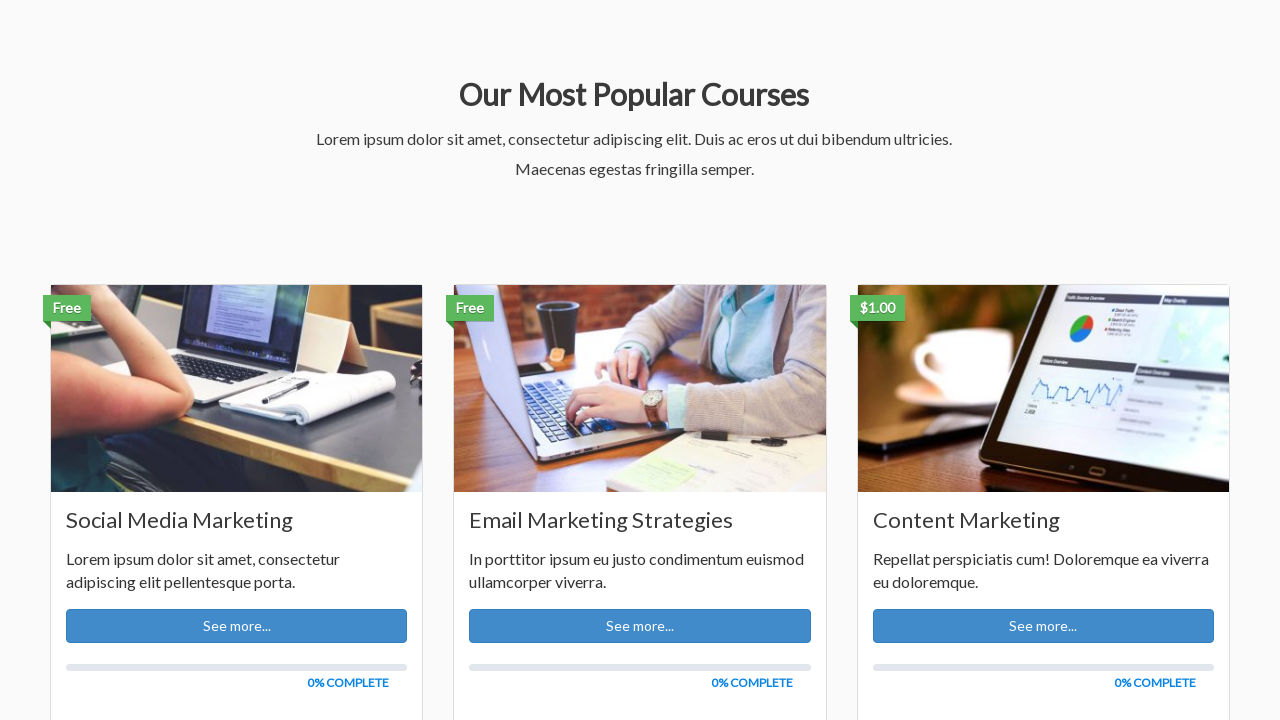

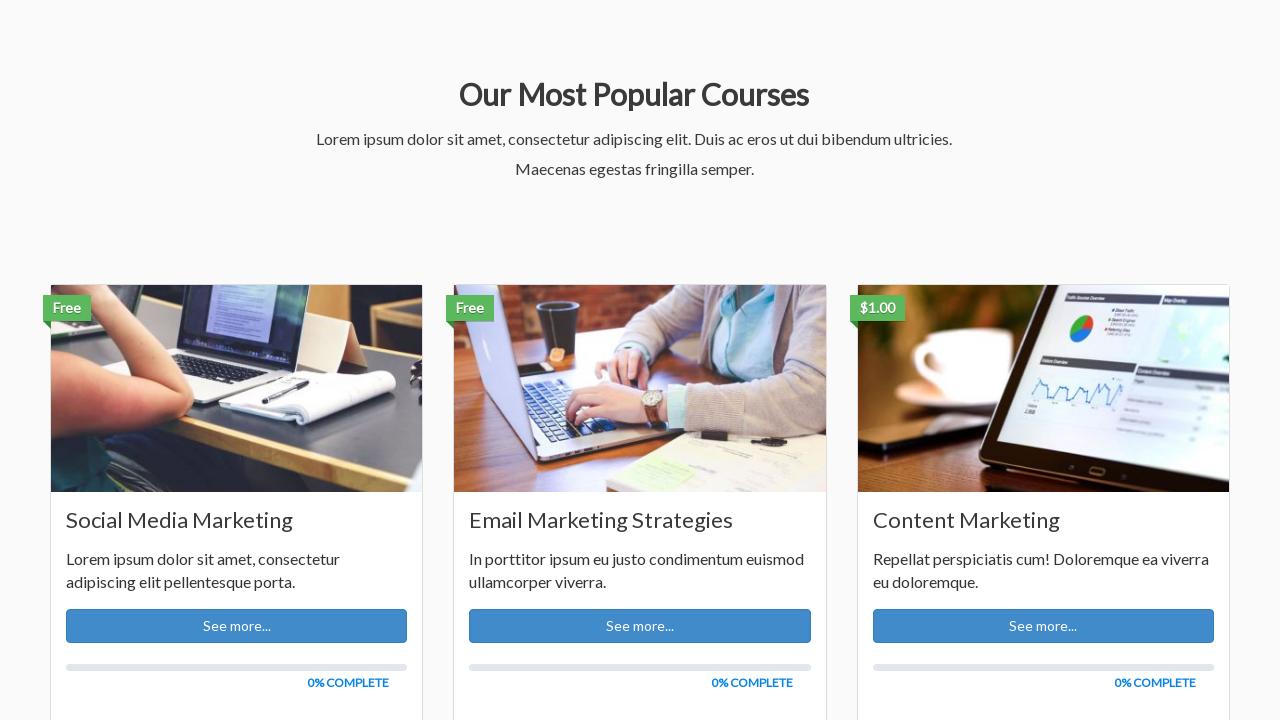